Solves a math captcha by extracting a value from an image attribute, calculating the result, and submitting a form with checkboxes and radio buttons

Starting URL: http://suninjuly.github.io/get_attribute.html

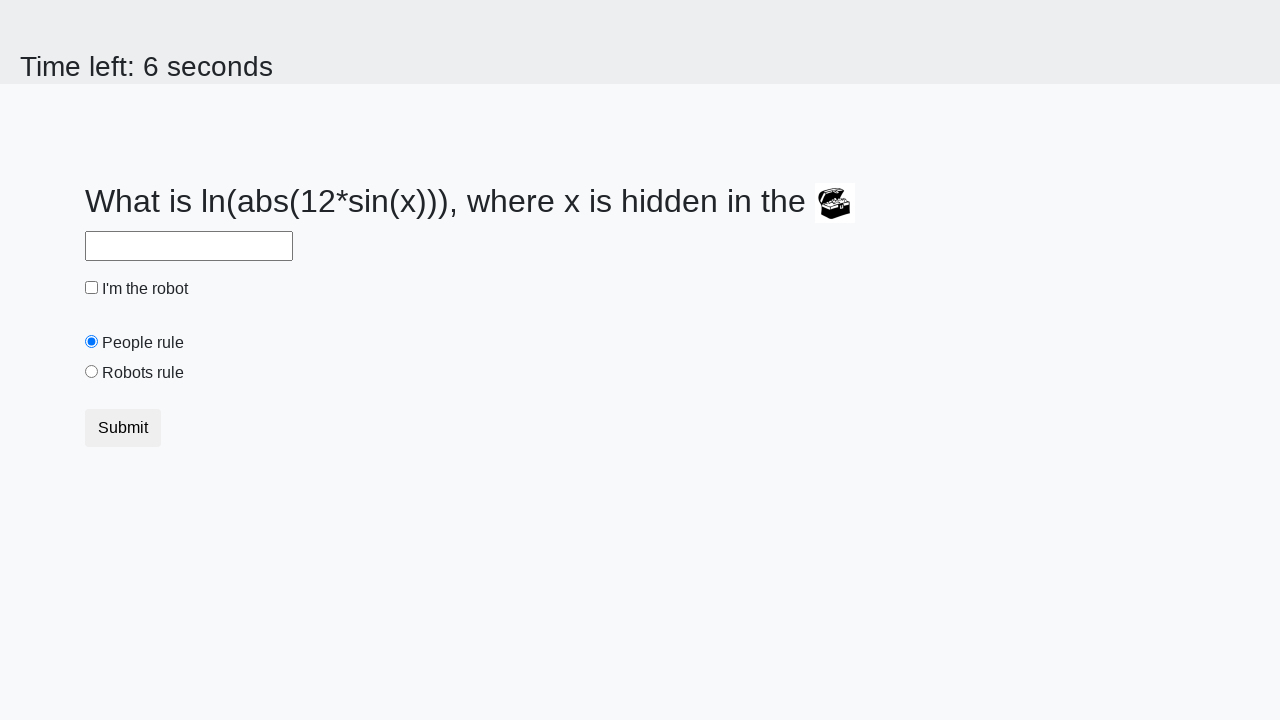

Extracted valuex attribute from image element
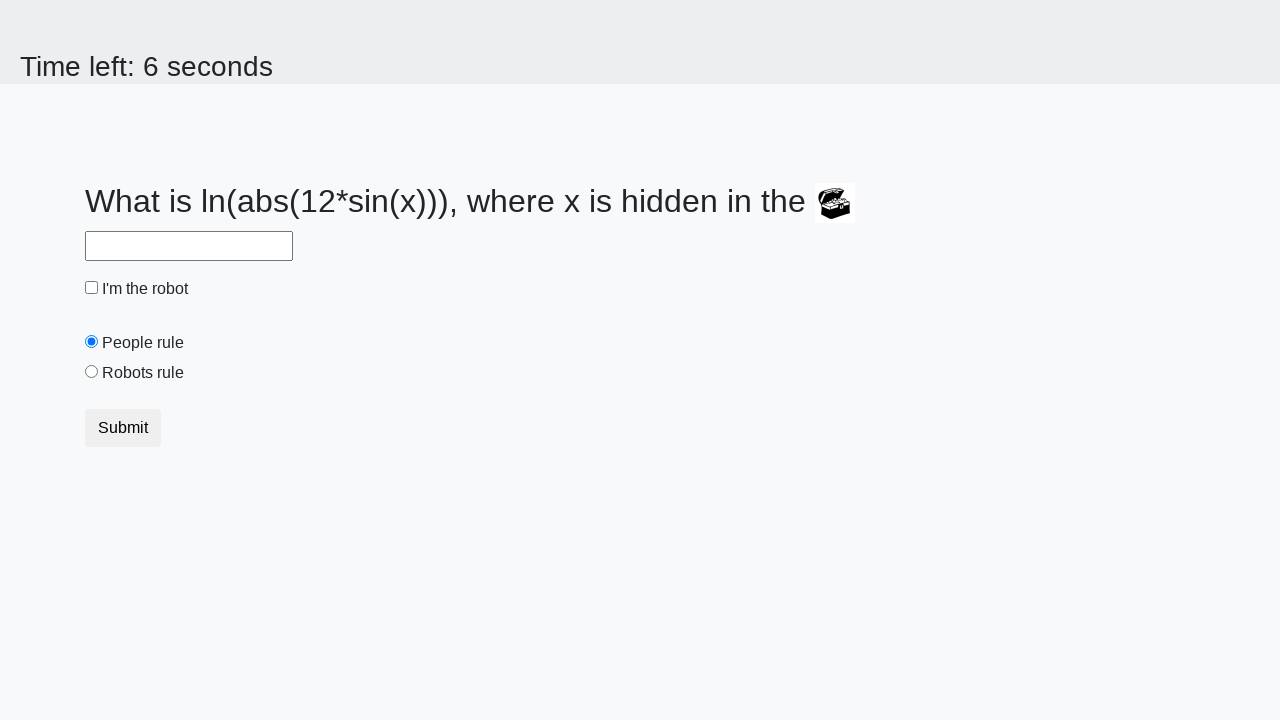

Converted valuex '469' to integer: 469
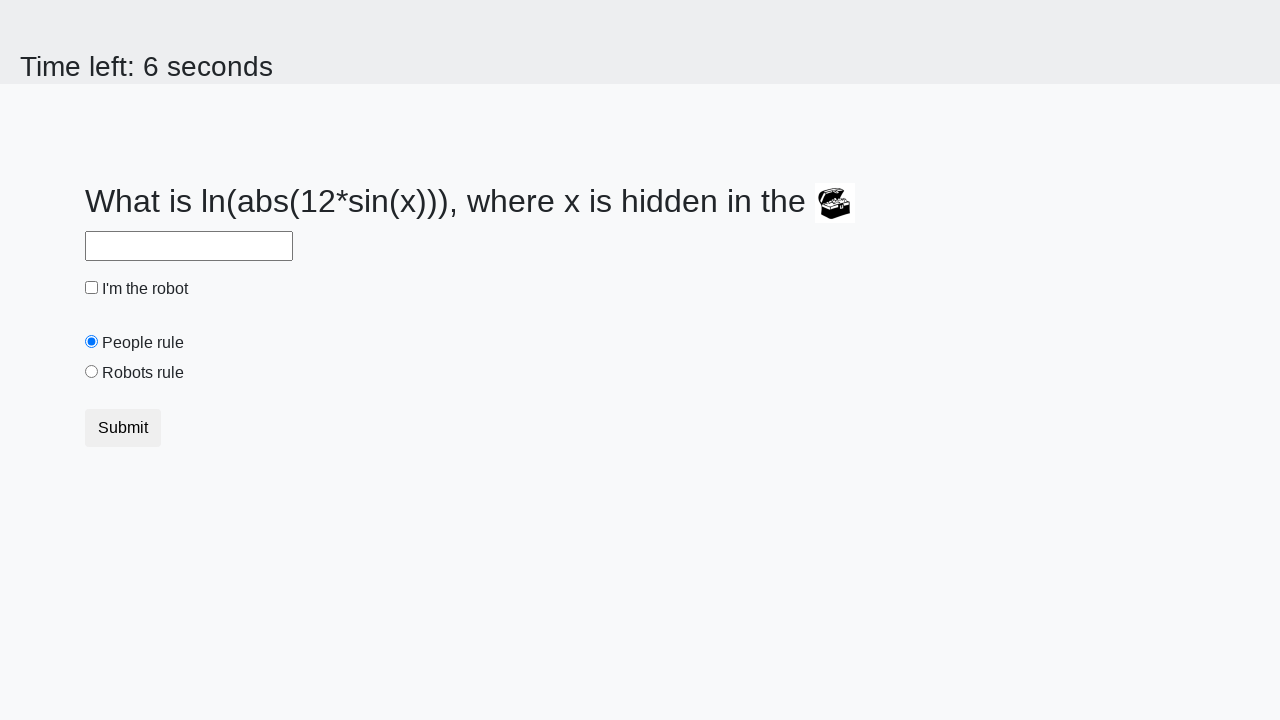

Calculated math captcha result: 2.242833895432044
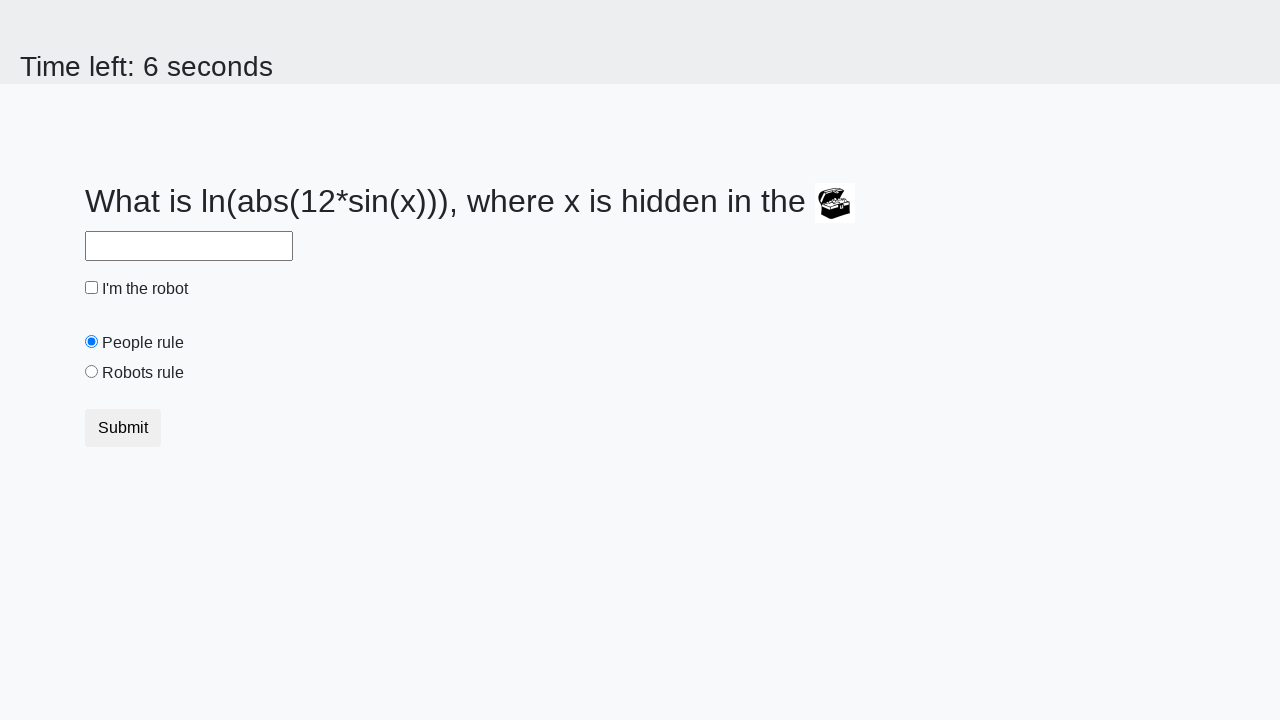

Filled answer field with calculated value: 2.242833895432044 on #answer
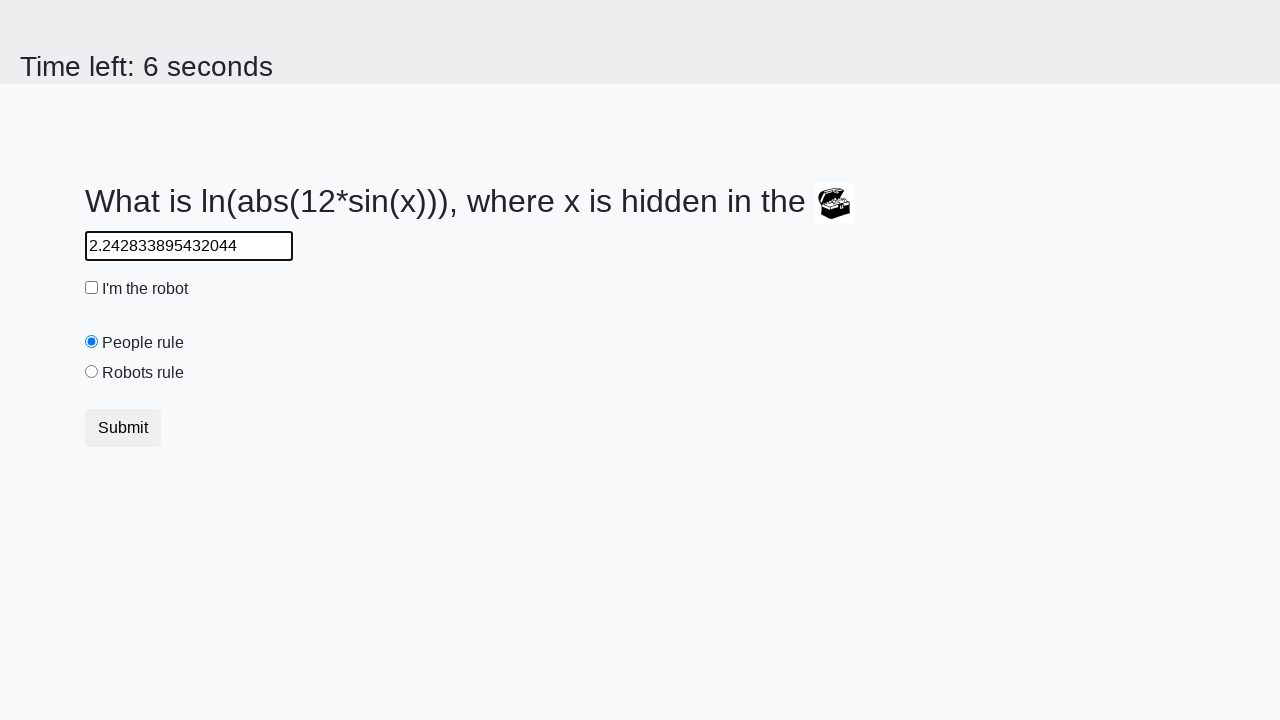

Clicked 'I am a robot' checkbox at (92, 288) on #robotCheckbox
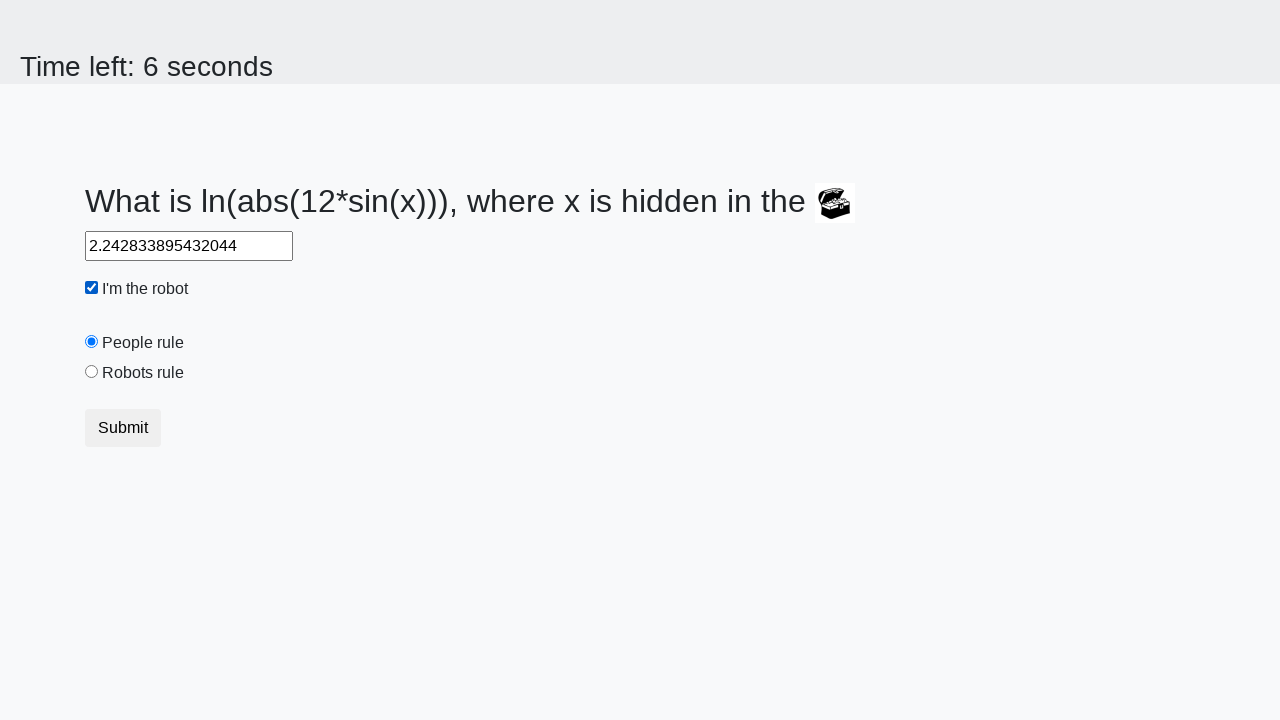

Clicked 'Robots rule!' radio button at (92, 372) on #robotsRule
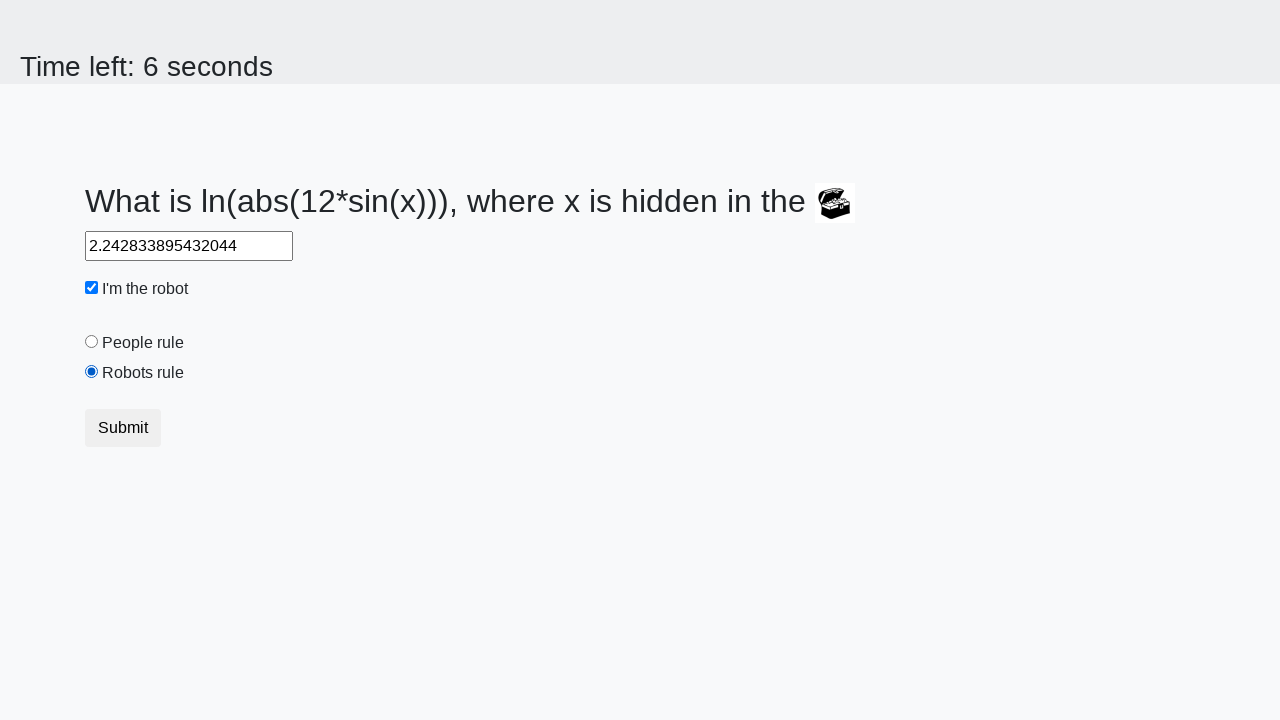

Clicked submit button to submit the form at (123, 428) on button
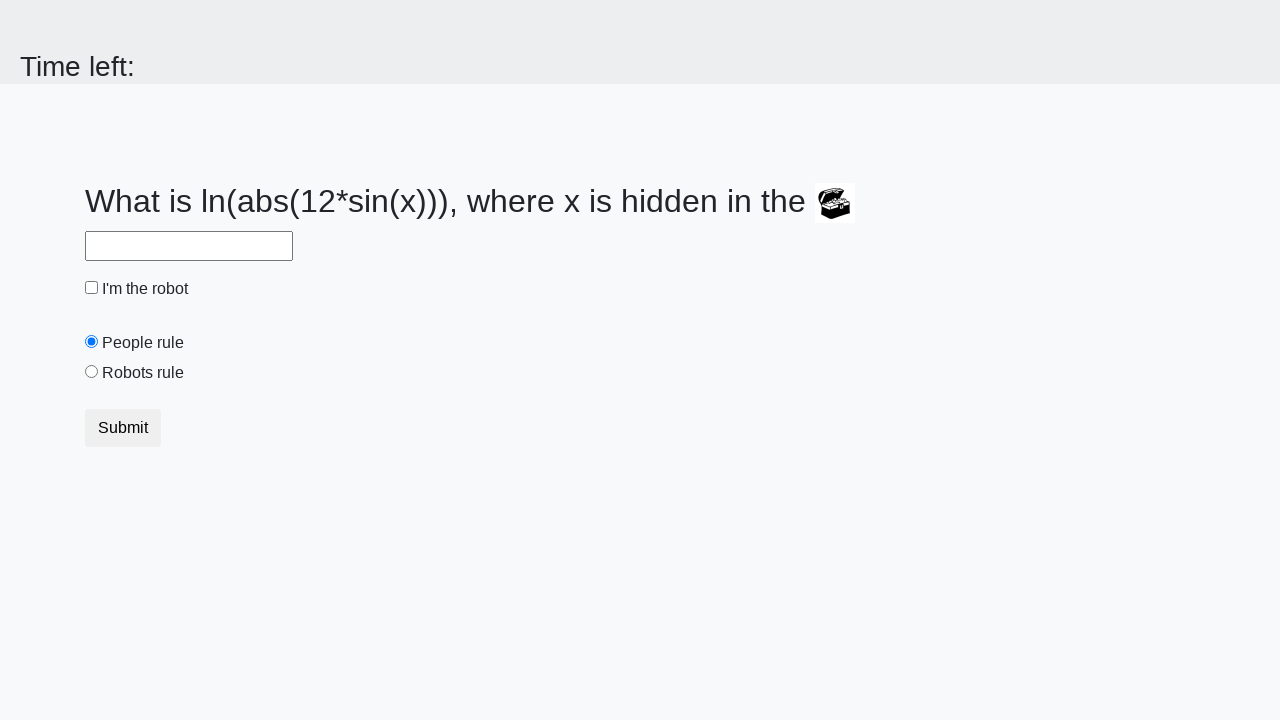

Waited 1 second for form submission to complete
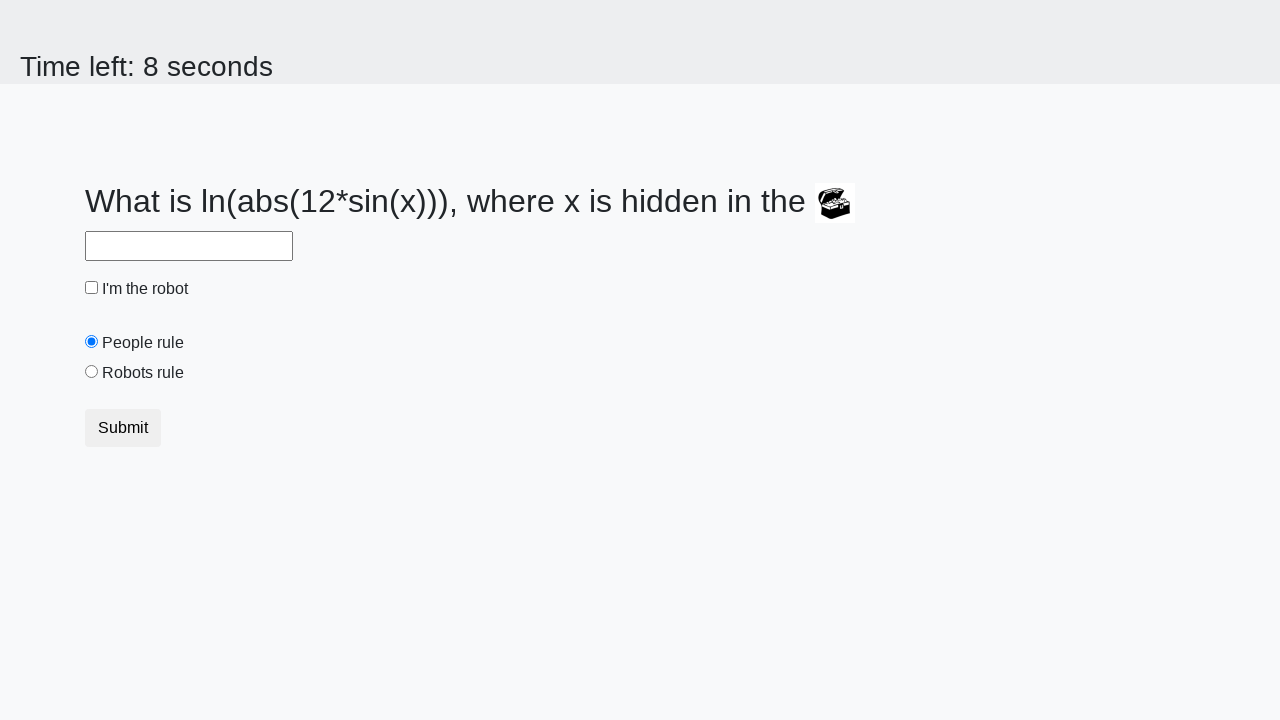

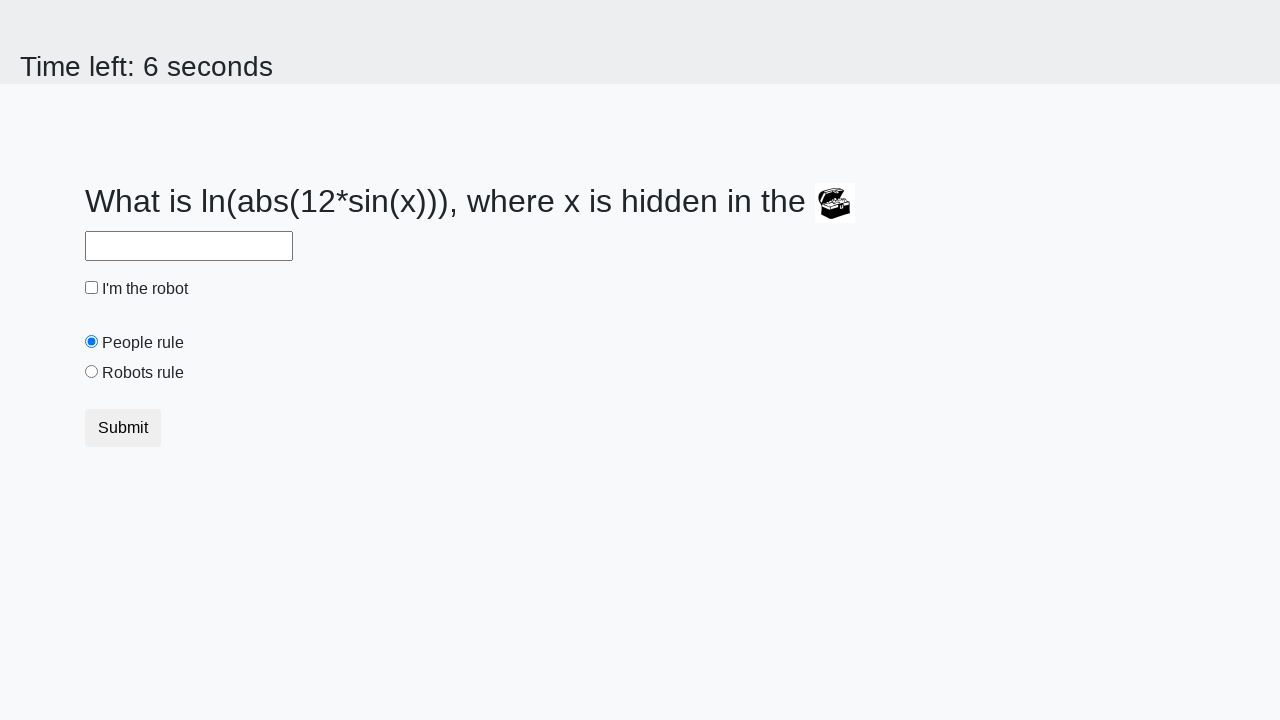